Tests that whitespace is trimmed from edited todo text

Starting URL: https://demo.playwright.dev/todomvc

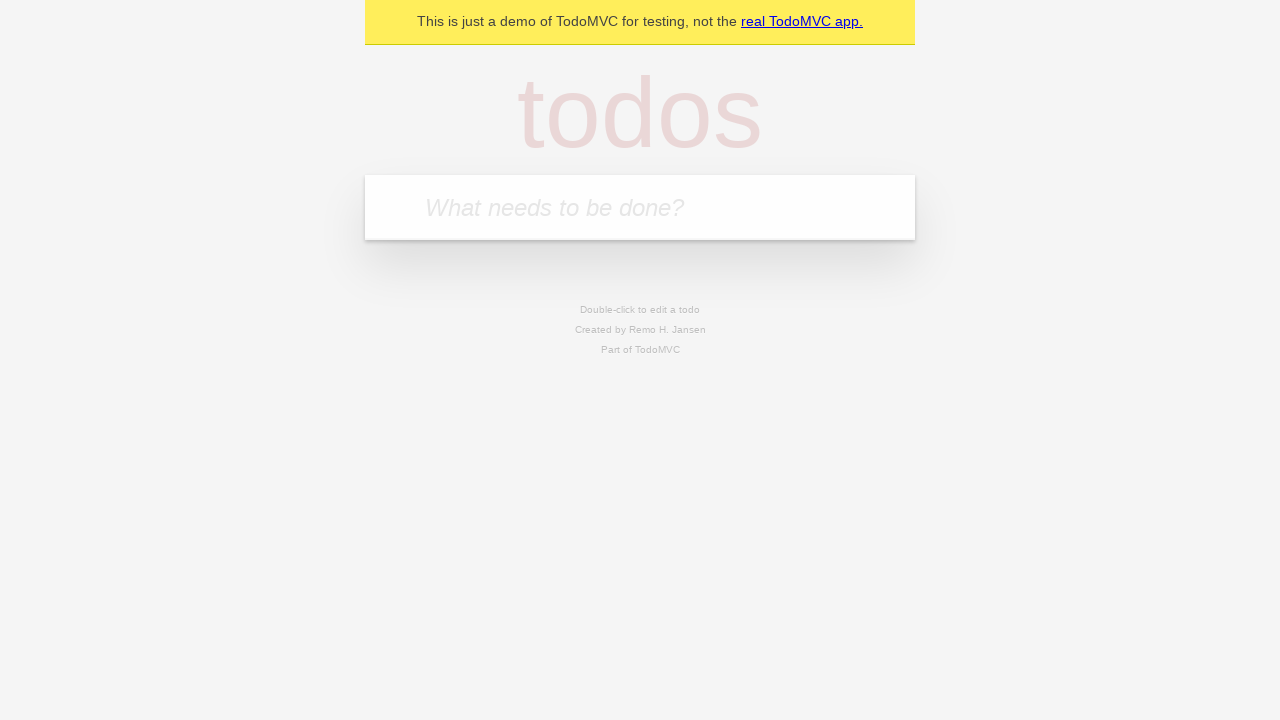

Filled new todo field with 'buy some Cheddar cheese' on internal:attr=[placeholder="What needs to be done?"i]
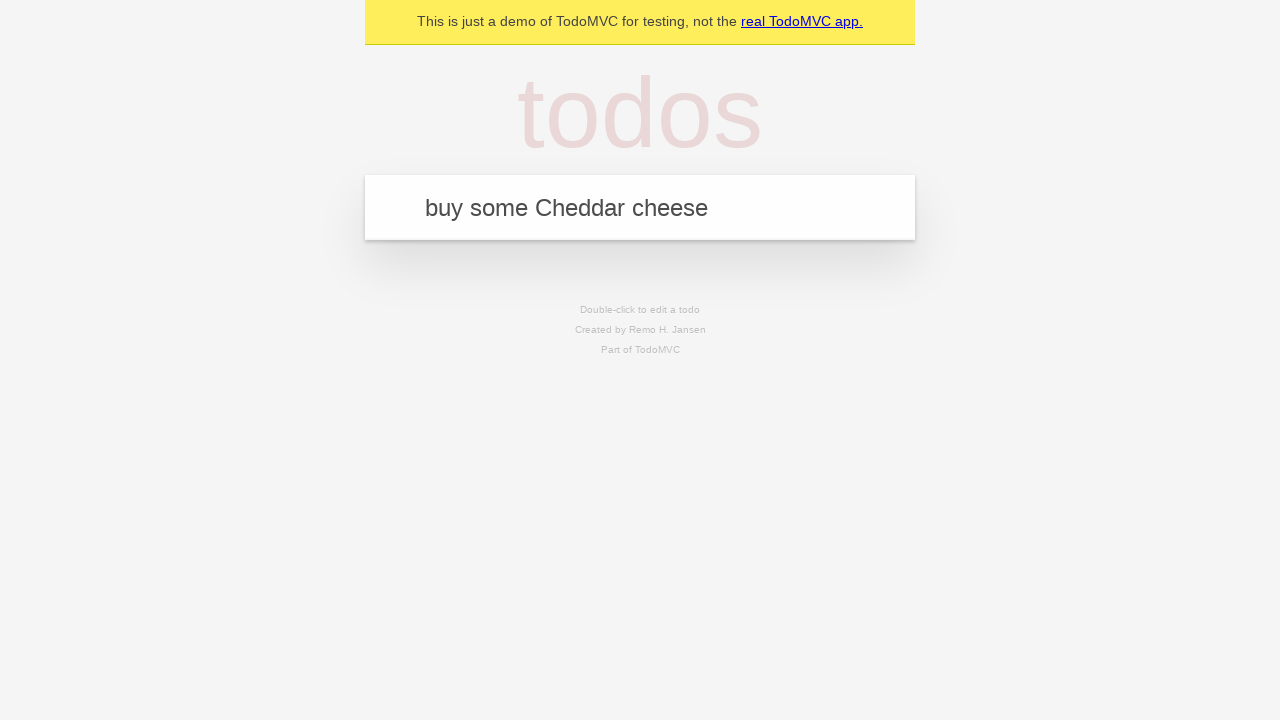

Pressed Enter to create todo 'buy some Cheddar cheese' on internal:attr=[placeholder="What needs to be done?"i]
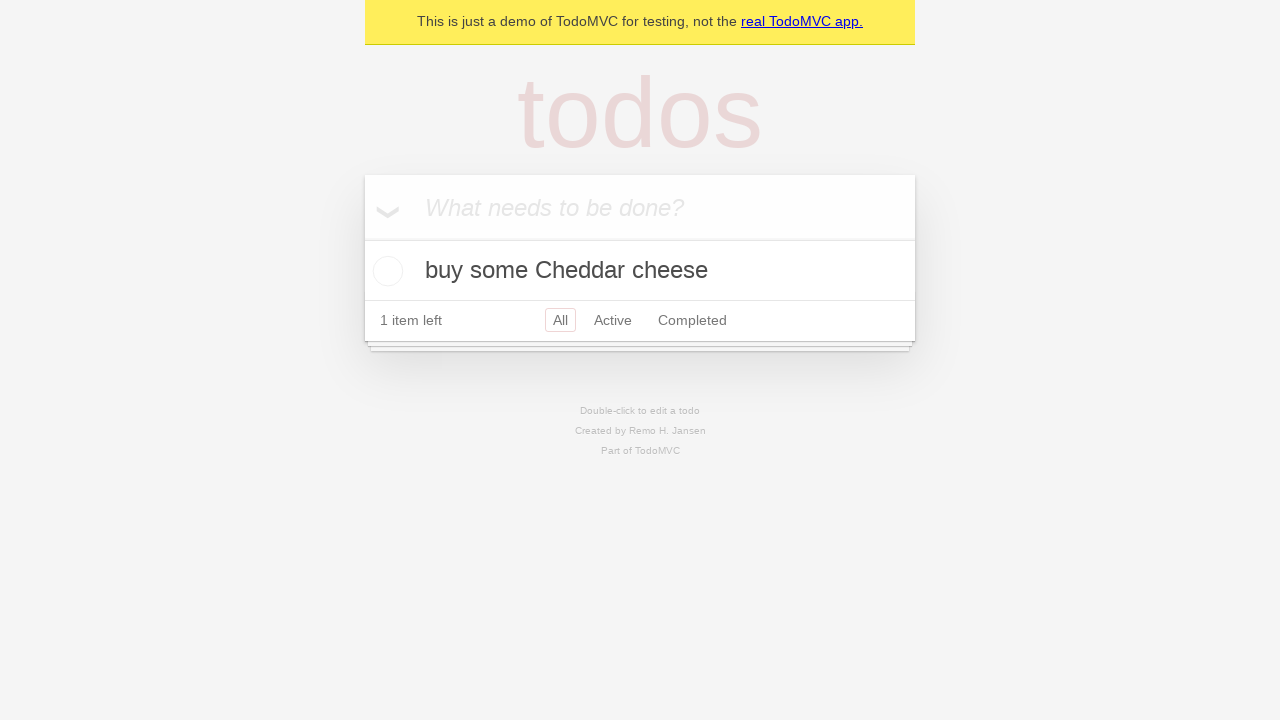

Filled new todo field with 'feed the dog' on internal:attr=[placeholder="What needs to be done?"i]
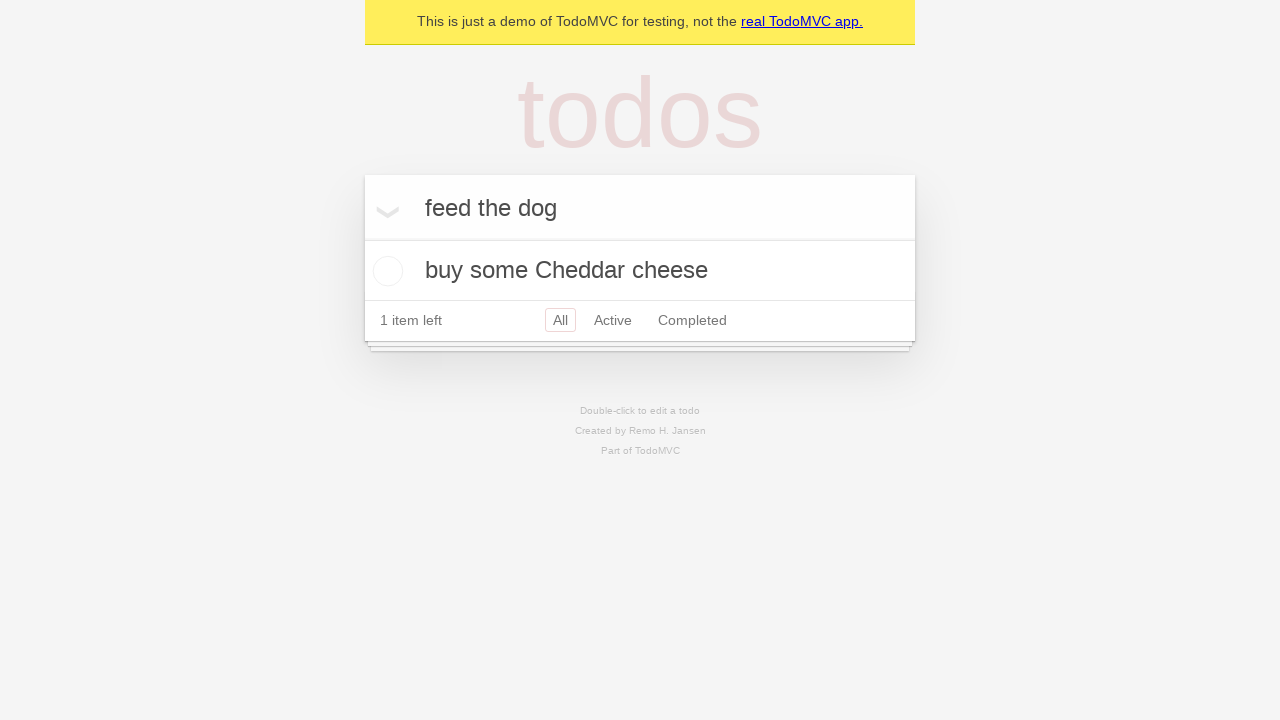

Pressed Enter to create todo 'feed the dog' on internal:attr=[placeholder="What needs to be done?"i]
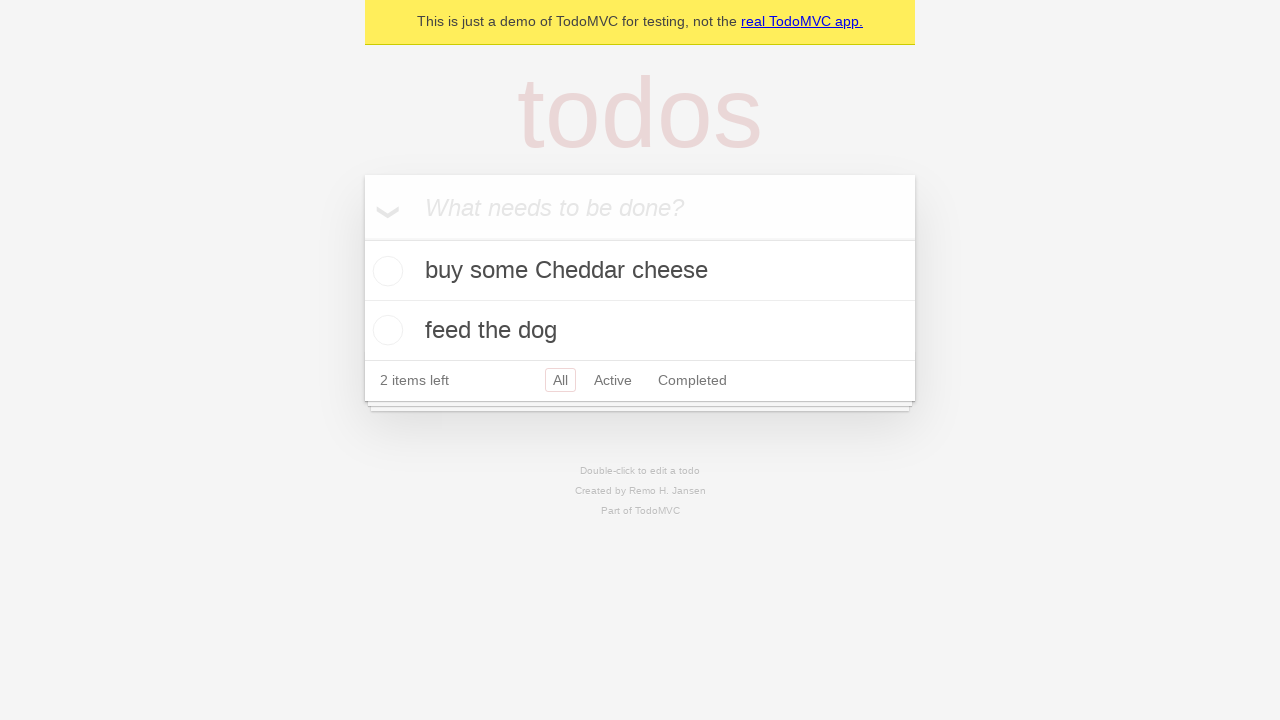

Filled new todo field with 'book a doctors appointment' on internal:attr=[placeholder="What needs to be done?"i]
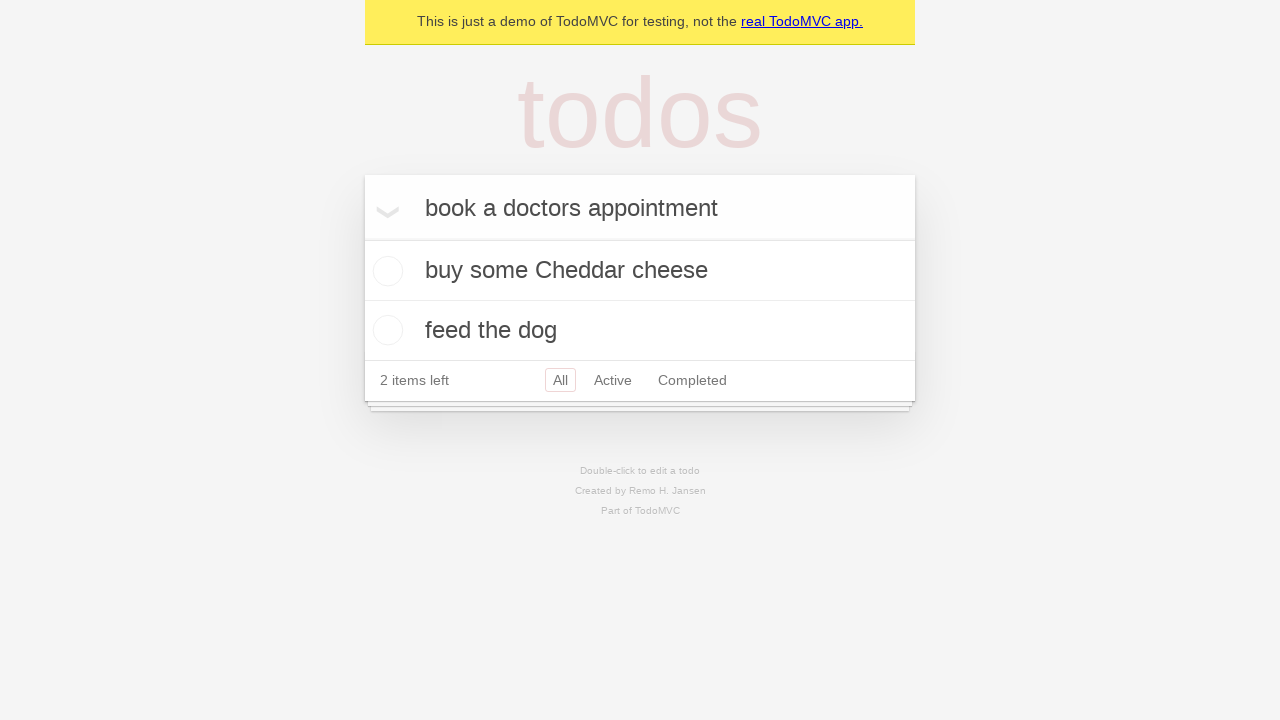

Pressed Enter to create todo 'book a doctors appointment' on internal:attr=[placeholder="What needs to be done?"i]
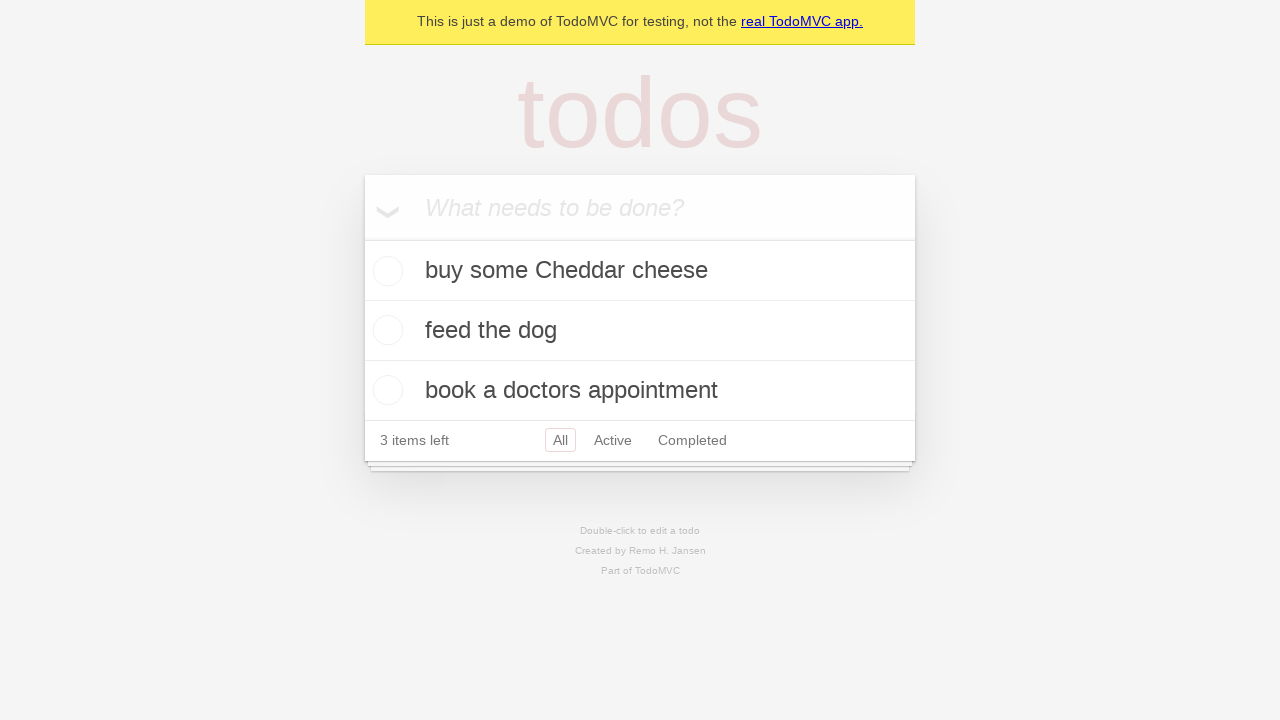

Waited for all 3 todos to be visible
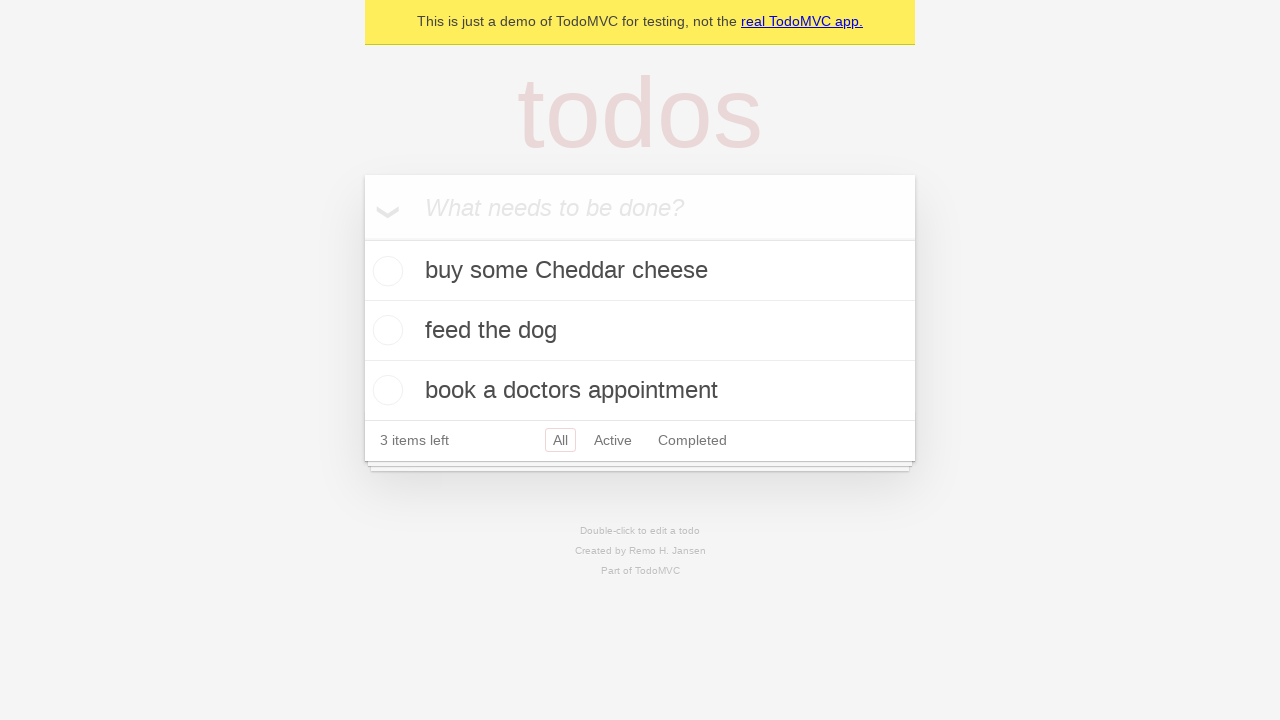

Double-clicked the second todo item to enter edit mode at (640, 331) on internal:testid=[data-testid="todo-item"s] >> nth=1
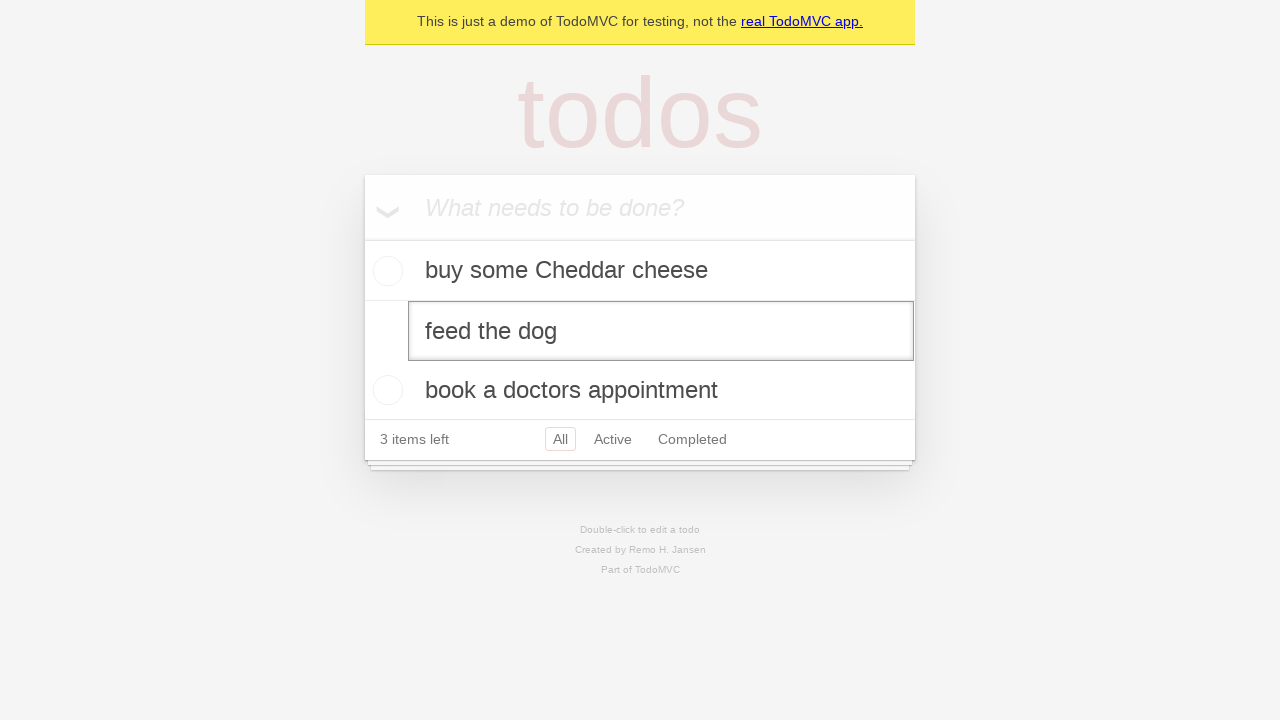

Filled edit field with whitespace-padded text '    buy some sausages    ' on internal:testid=[data-testid="todo-item"s] >> nth=1 >> internal:role=textbox[nam
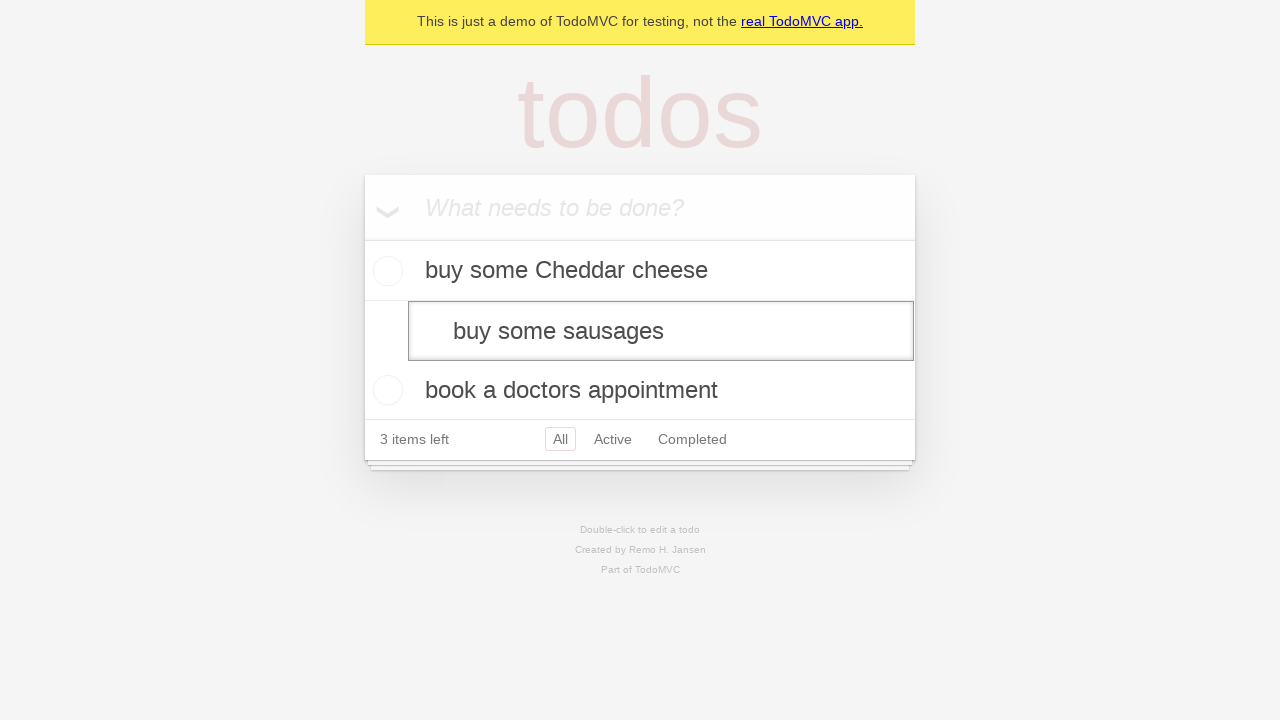

Pressed Enter to confirm edit and verify whitespace is trimmed on internal:testid=[data-testid="todo-item"s] >> nth=1 >> internal:role=textbox[nam
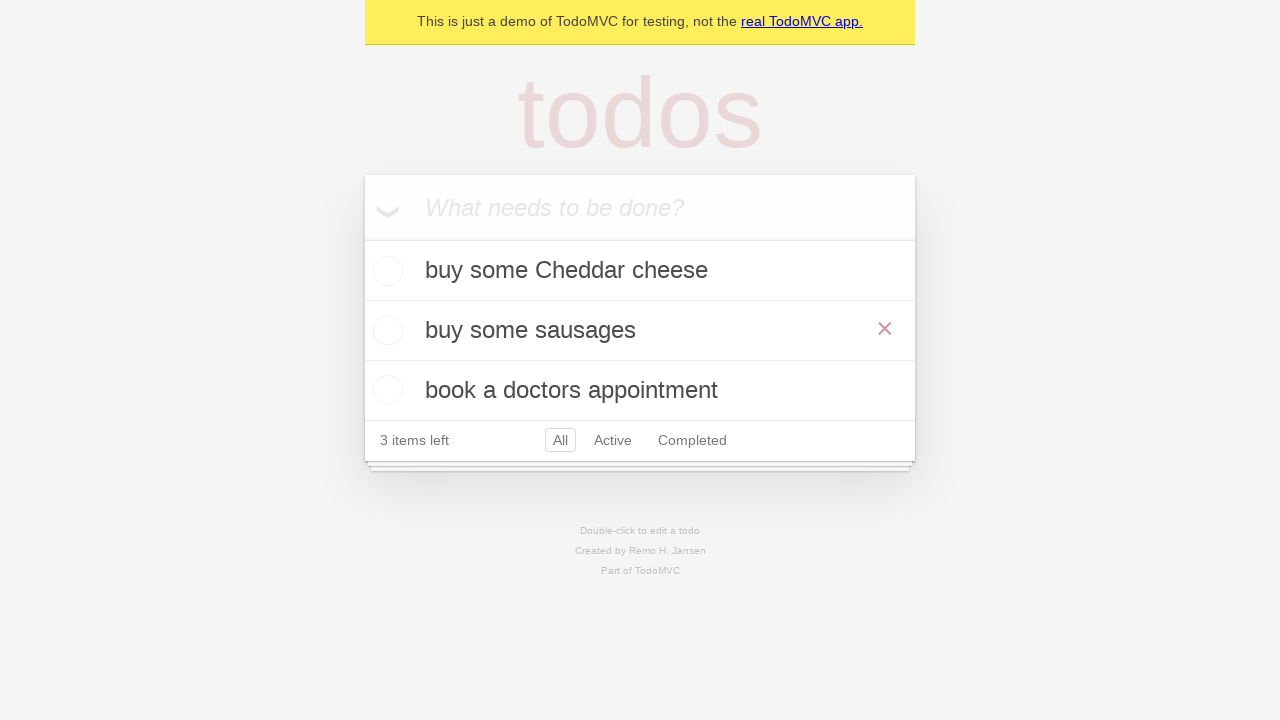

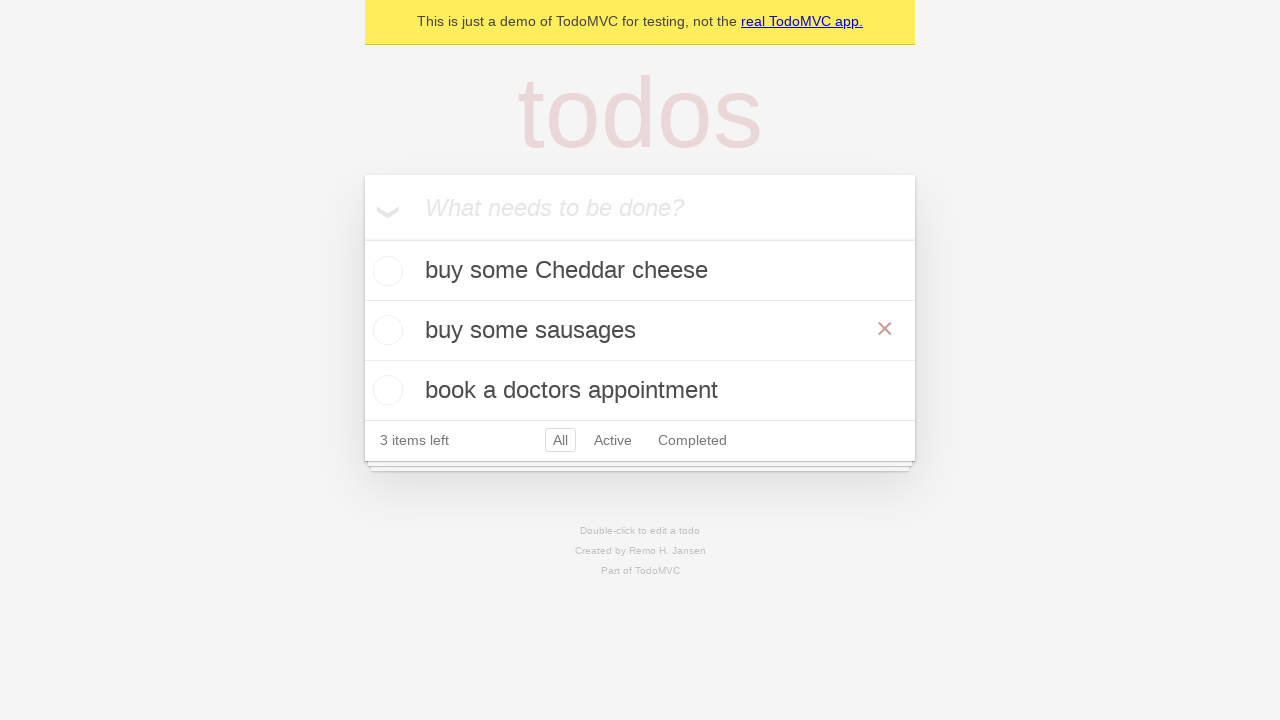